Tests a form by clicking through to a Text Box element, filling in name, email, and address fields, submitting the form, and verifying the submitted data is displayed correctly

Starting URL: http://85.192.34.140:8081/

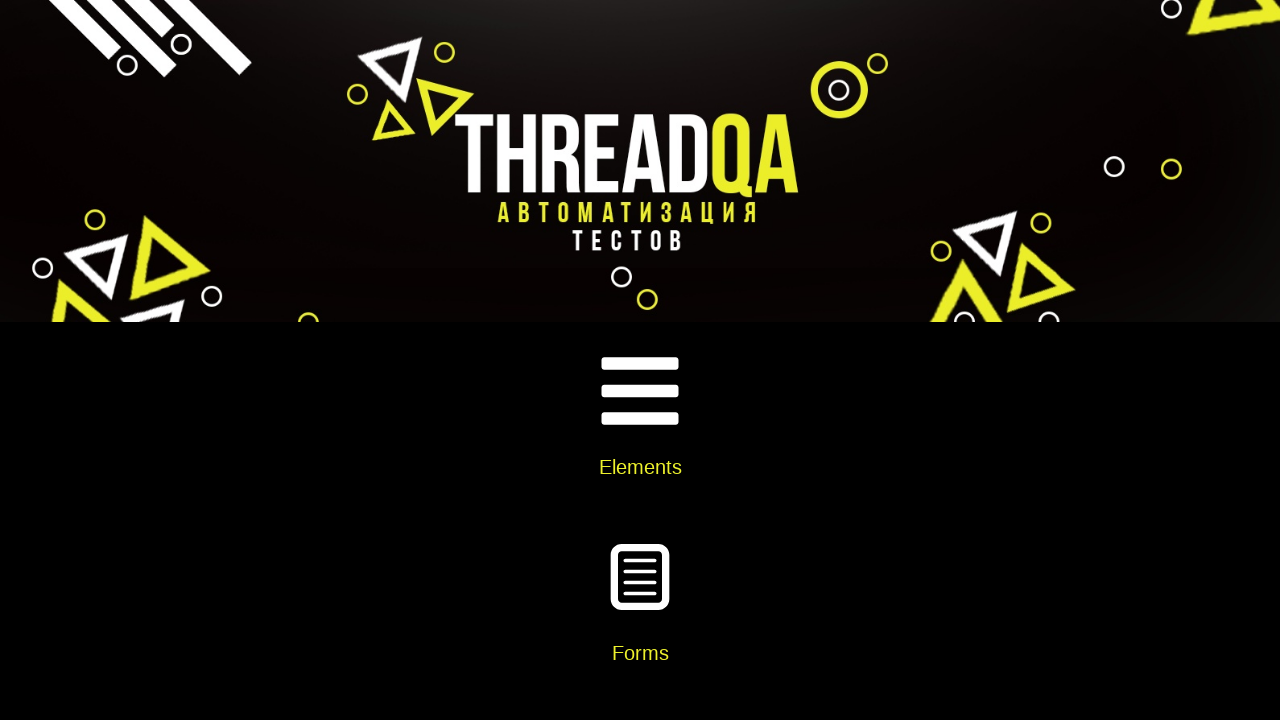

Clicked on Elements card at (640, 467) on xpath=//div[@class='card-body']//h5[text()='Elements']
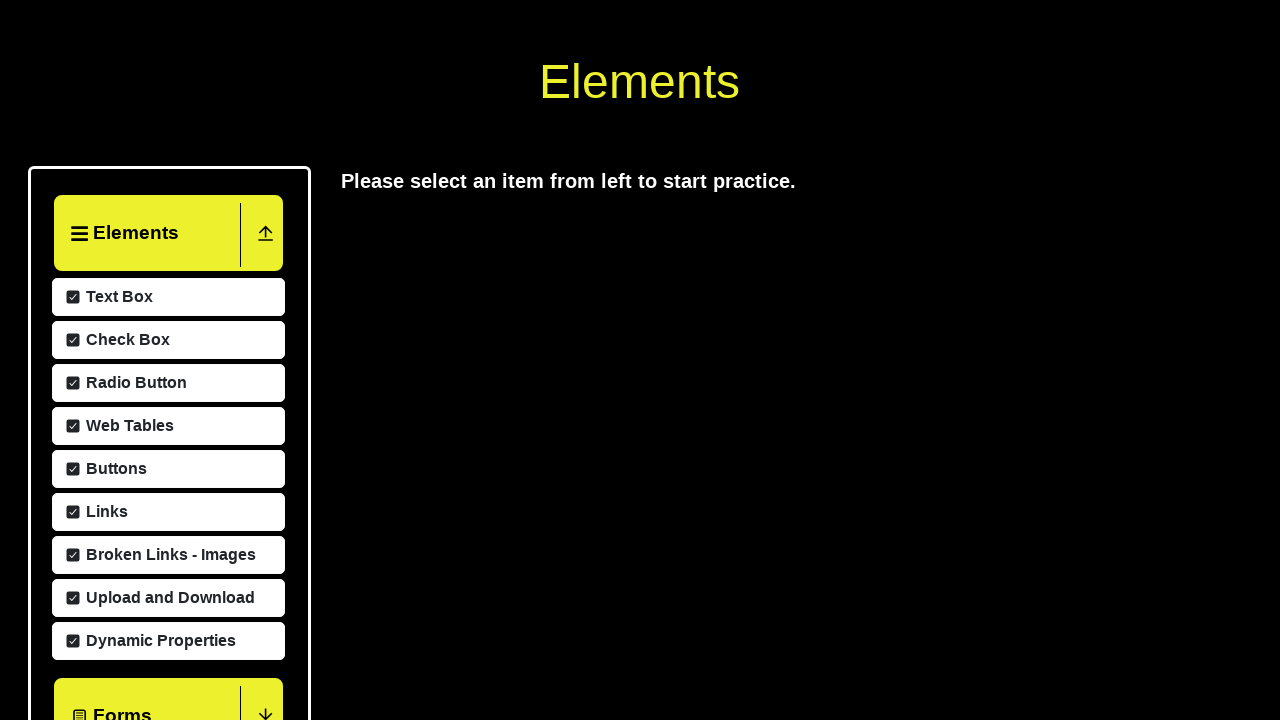

Clicked on Text Box menu item at (117, 589) on xpath=//span[text()='Text Box']
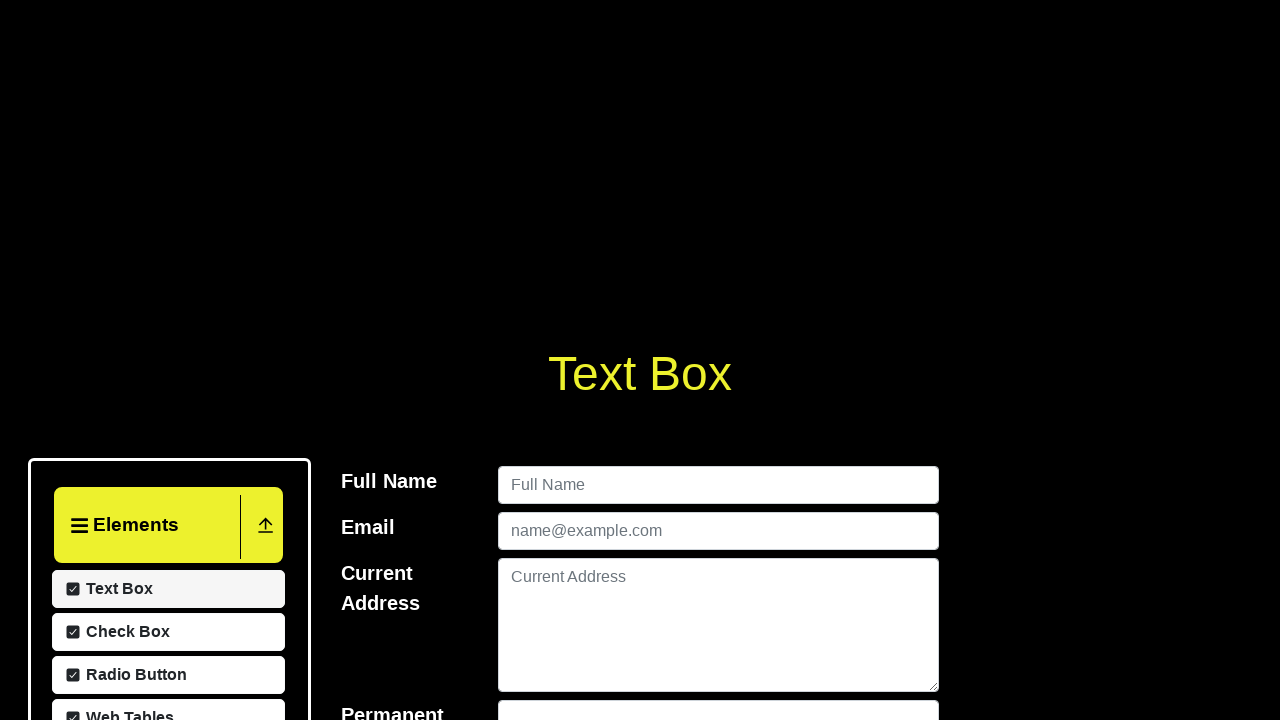

Filled in name field with 'Tomas Anderson' on #userName
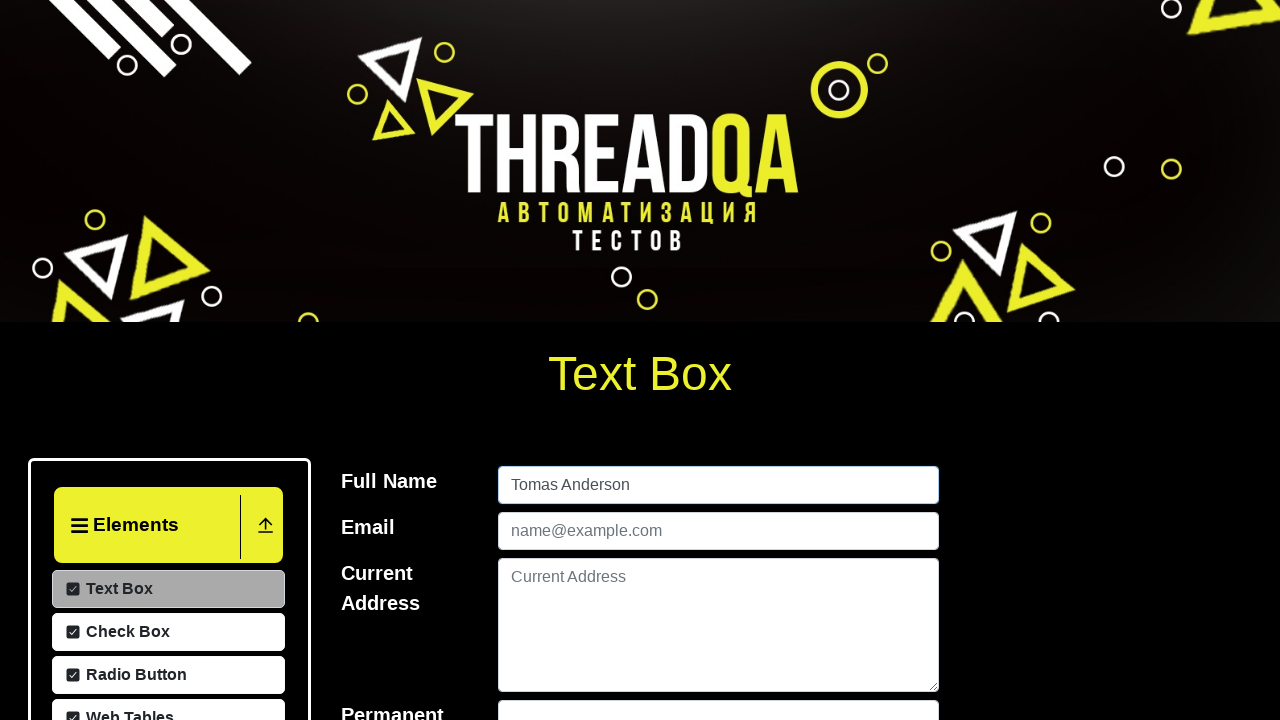

Filled in email field with 'tomas@matrix.ru' on #userEmail
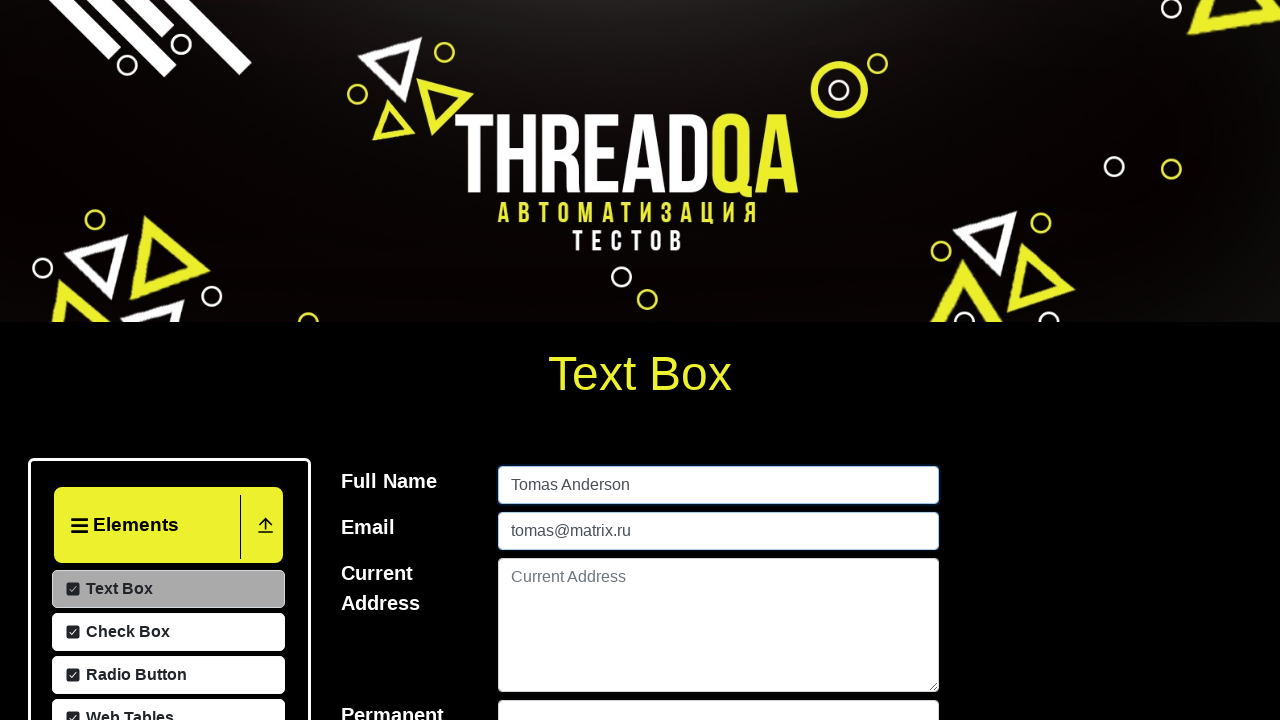

Filled in current address field with 'USA LA' on #currentAddress
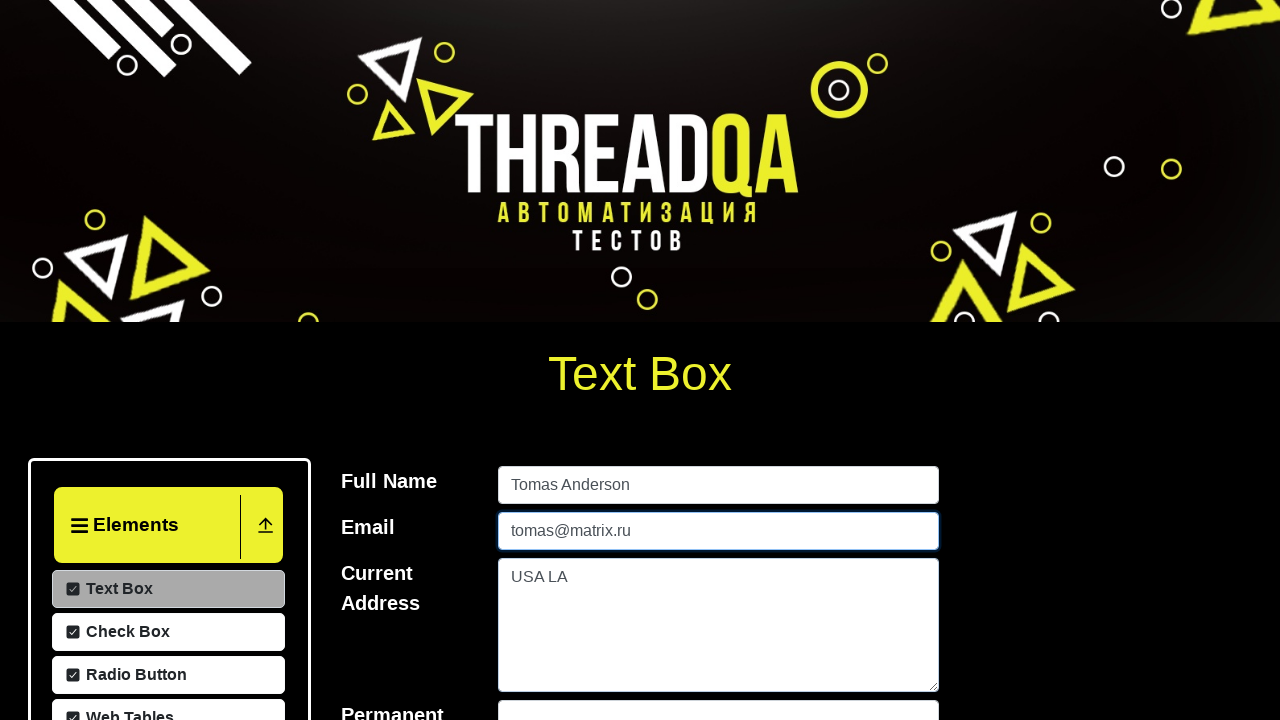

Filled in permanent address field with 'USA Miami' on #permanentAddress
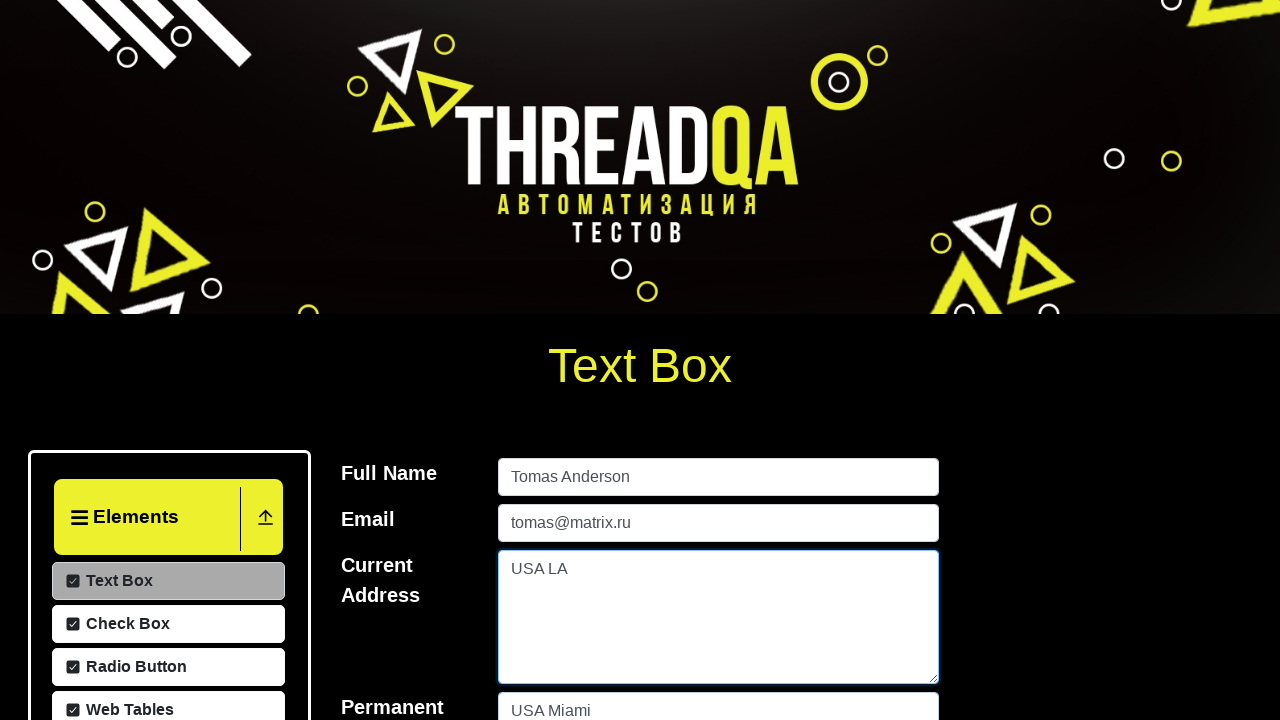

Clicked submit button to submit form at (902, 360) on #submit
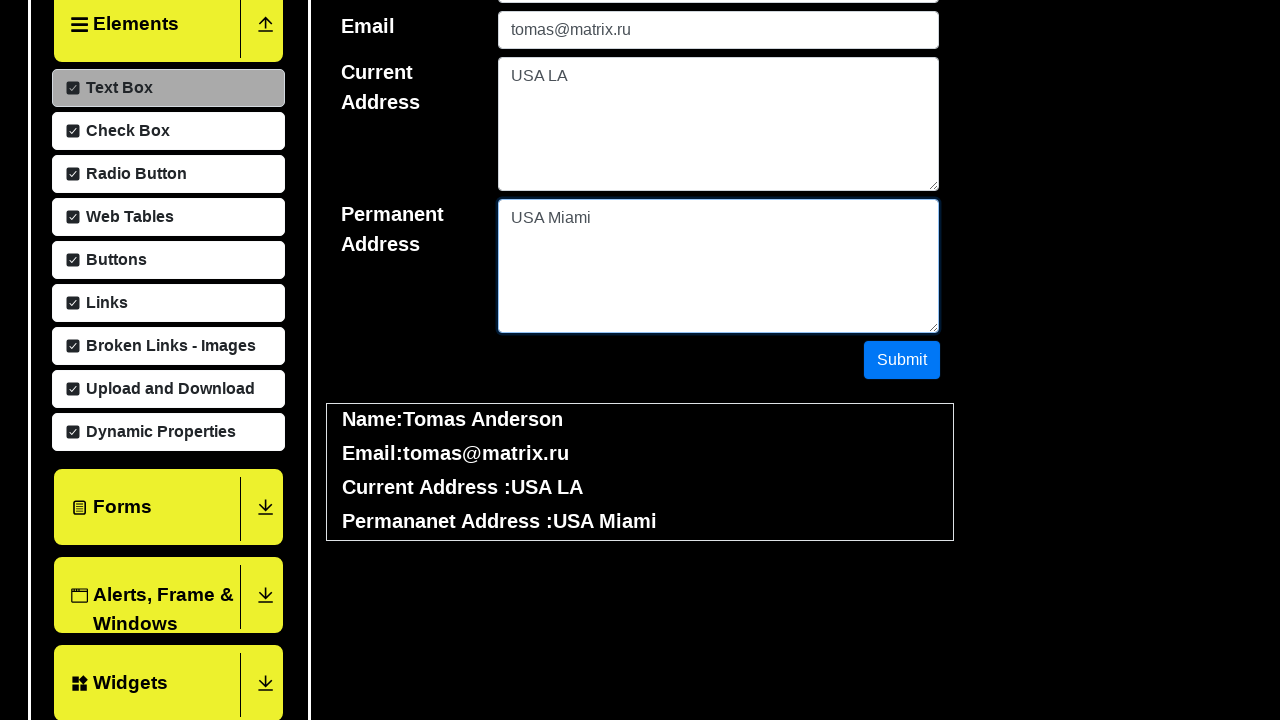

Waited for output to appear - name element loaded
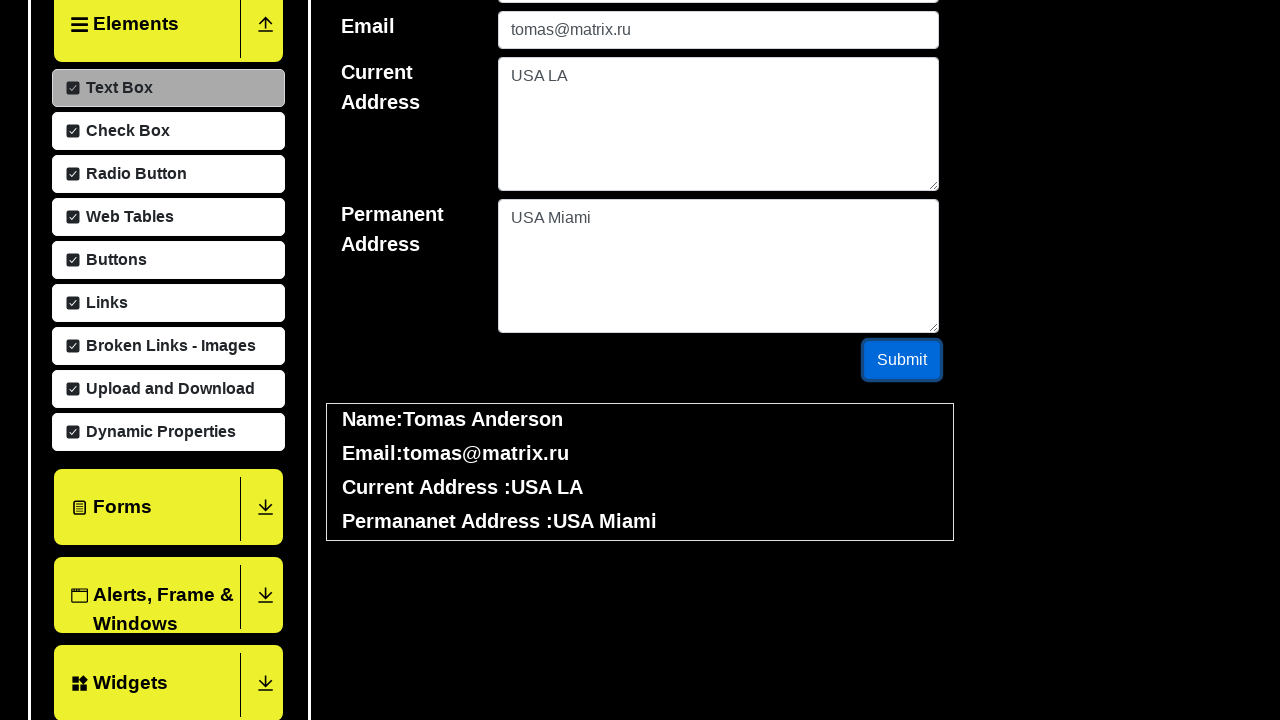

Verified submitted name 'Tomas Anderson' is displayed correctly
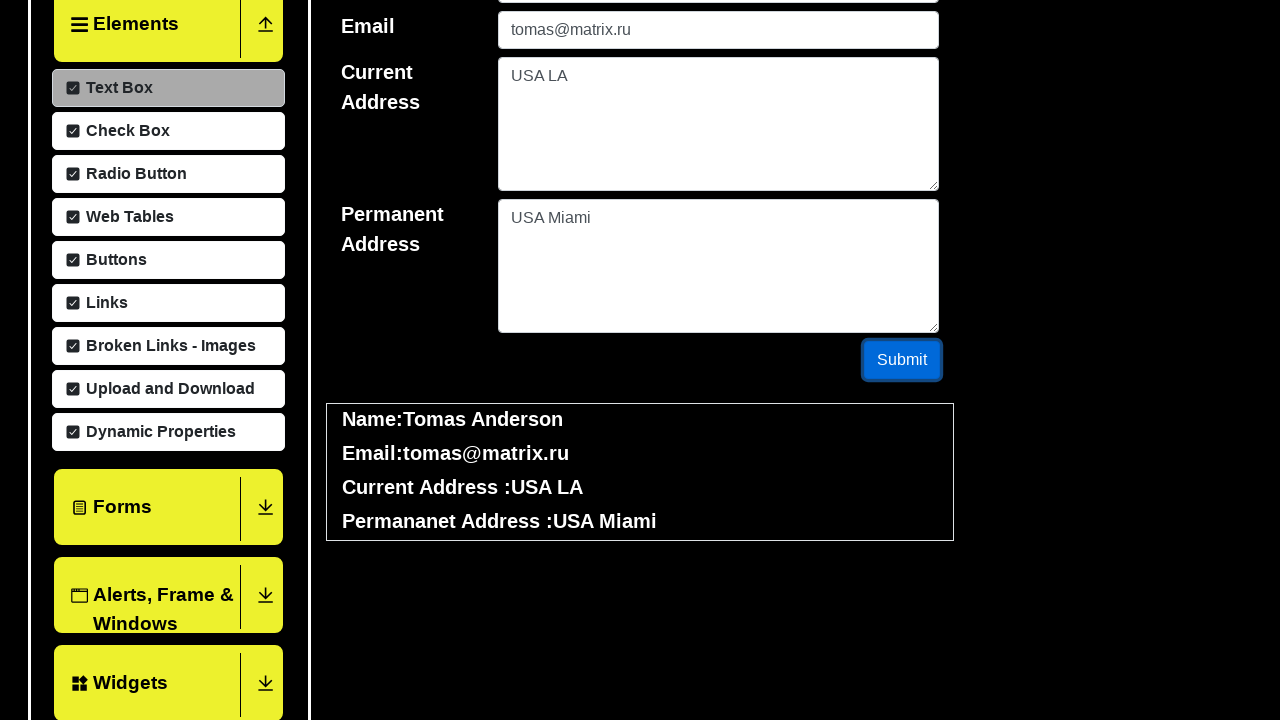

Verified submitted email 'tomas@matrix.ru' is displayed correctly
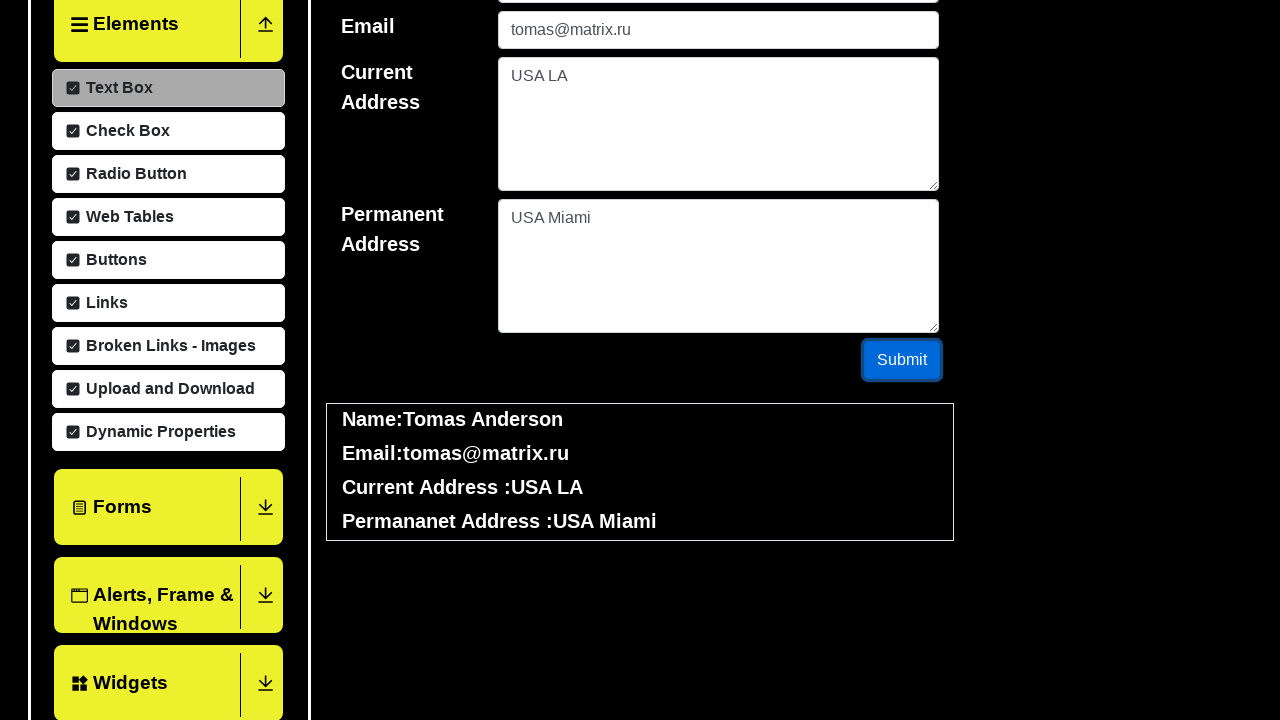

Verified submitted current address 'USA LA' is displayed correctly
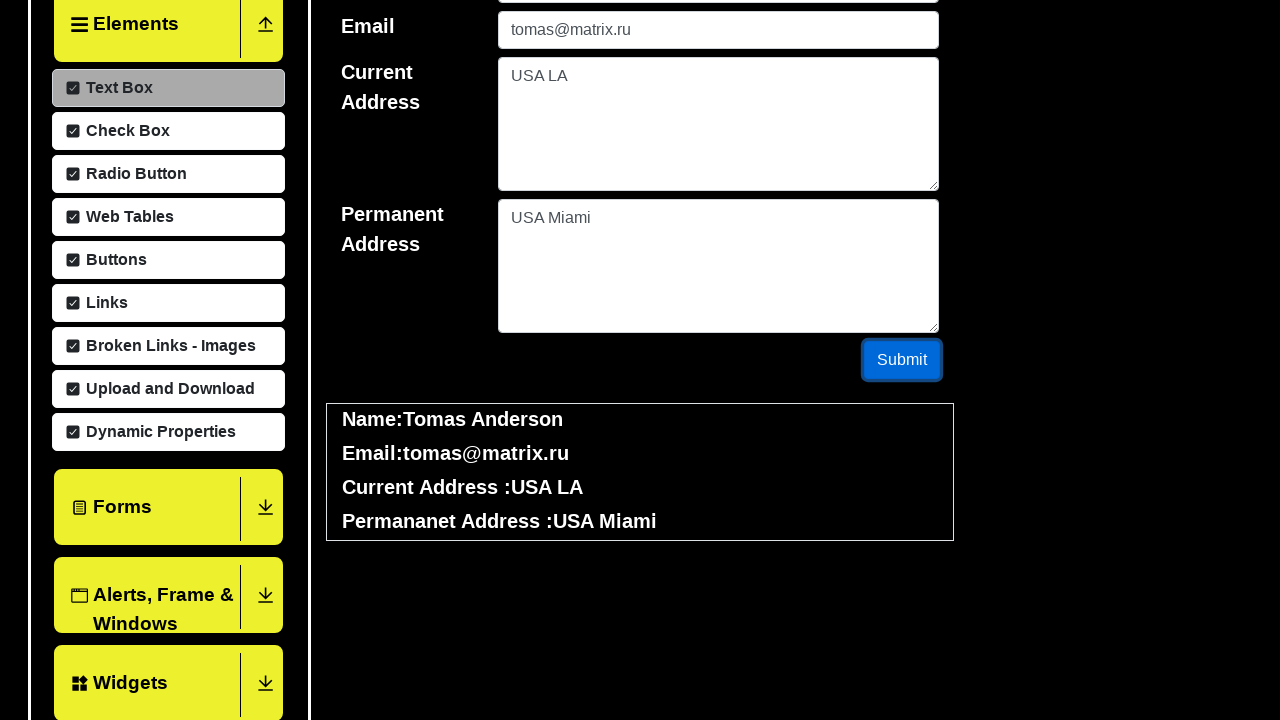

Verified submitted permanent address 'USA Miami' is displayed correctly
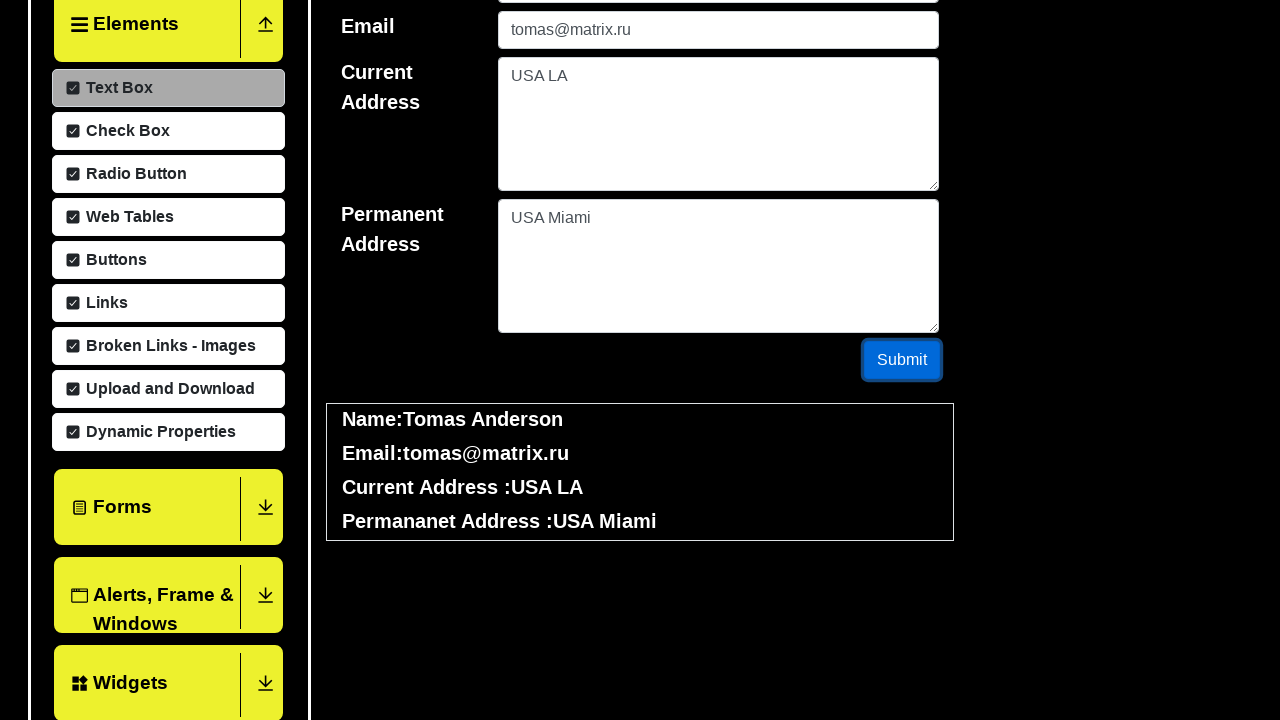

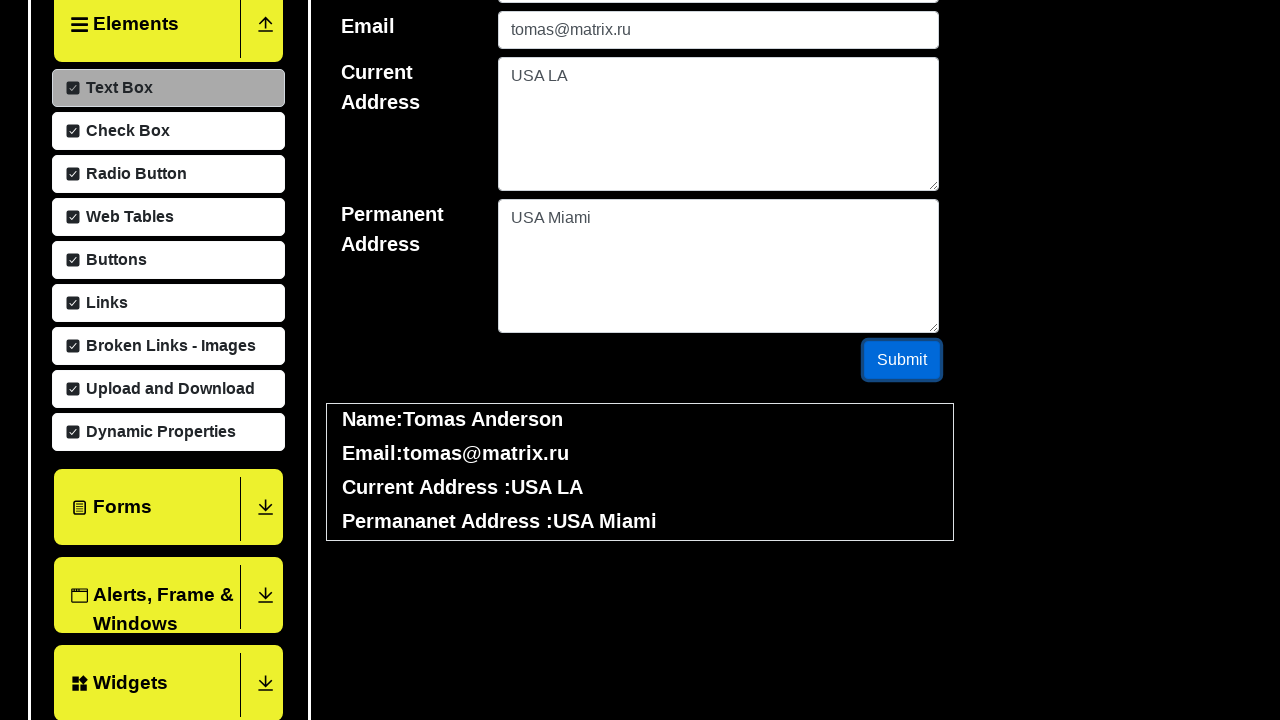